Navigates to the Adidas India website, maximizes the window, and scrolls down the page to test page scrolling functionality.

Starting URL: https://www.adidas.co.in/

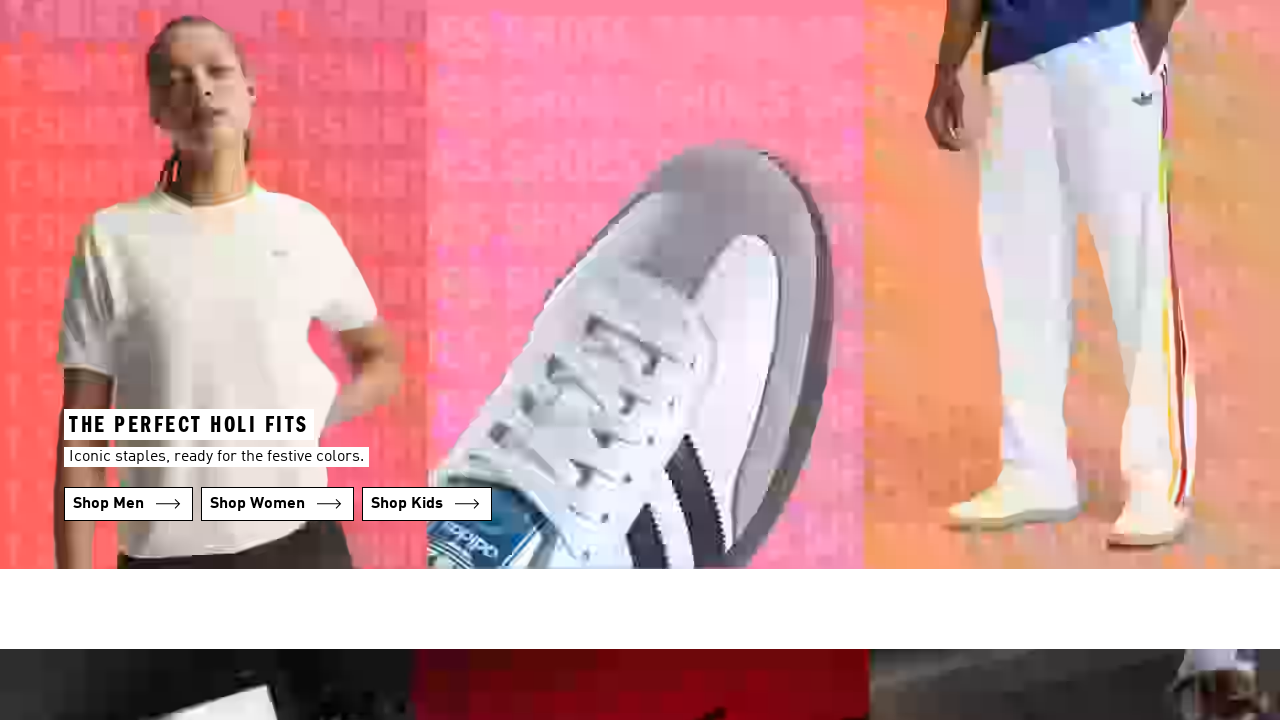

Page loaded and DOM content ready
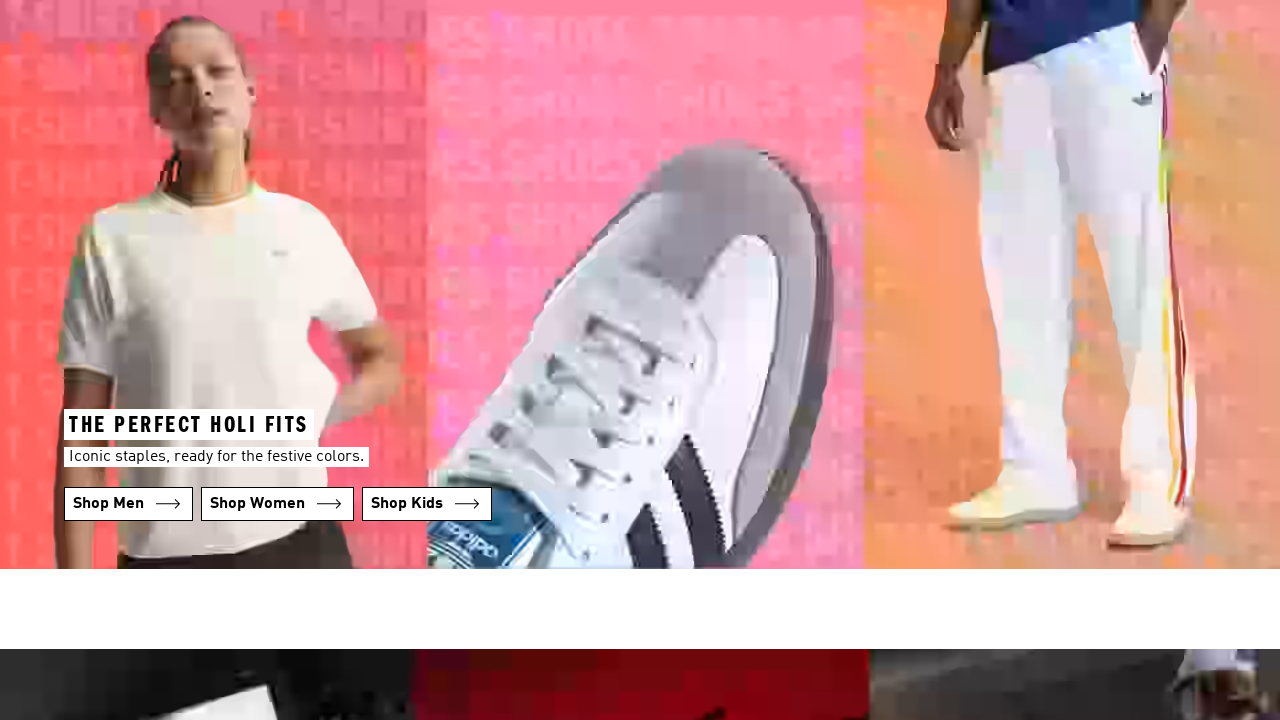

Scrolled down the page by 2000 pixels
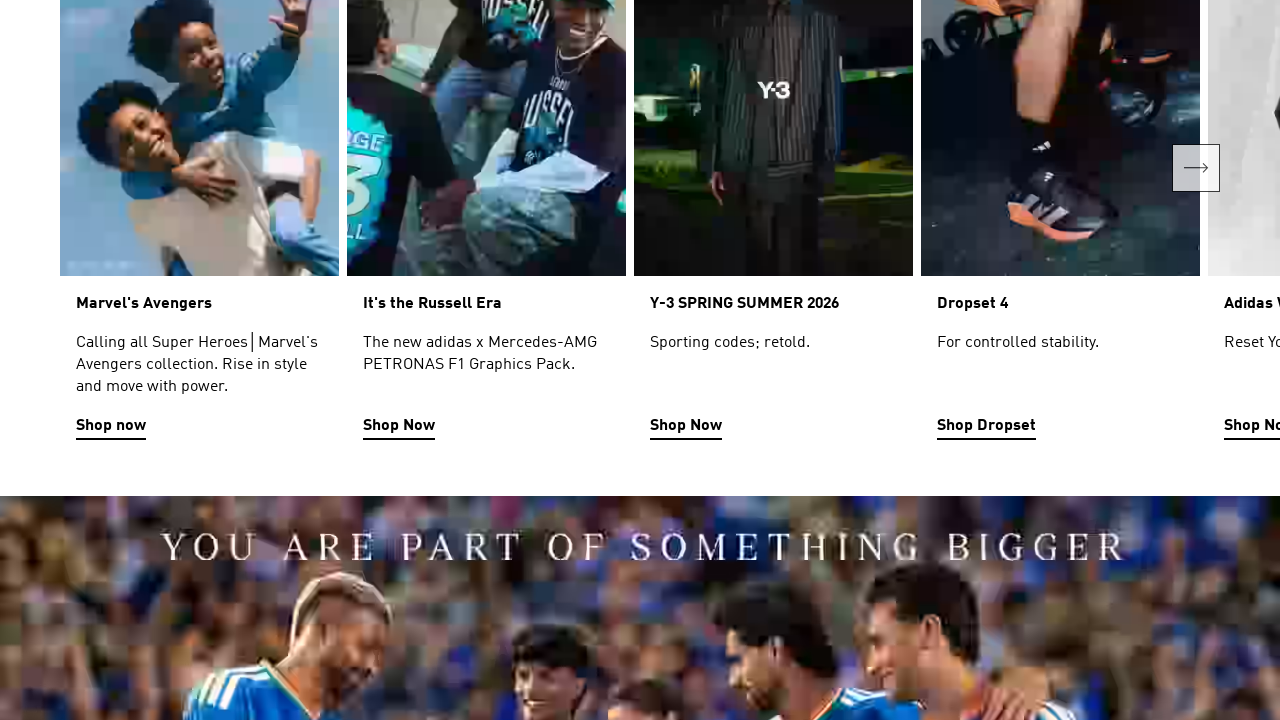

Waited for lazy-loaded content to appear after scrolling
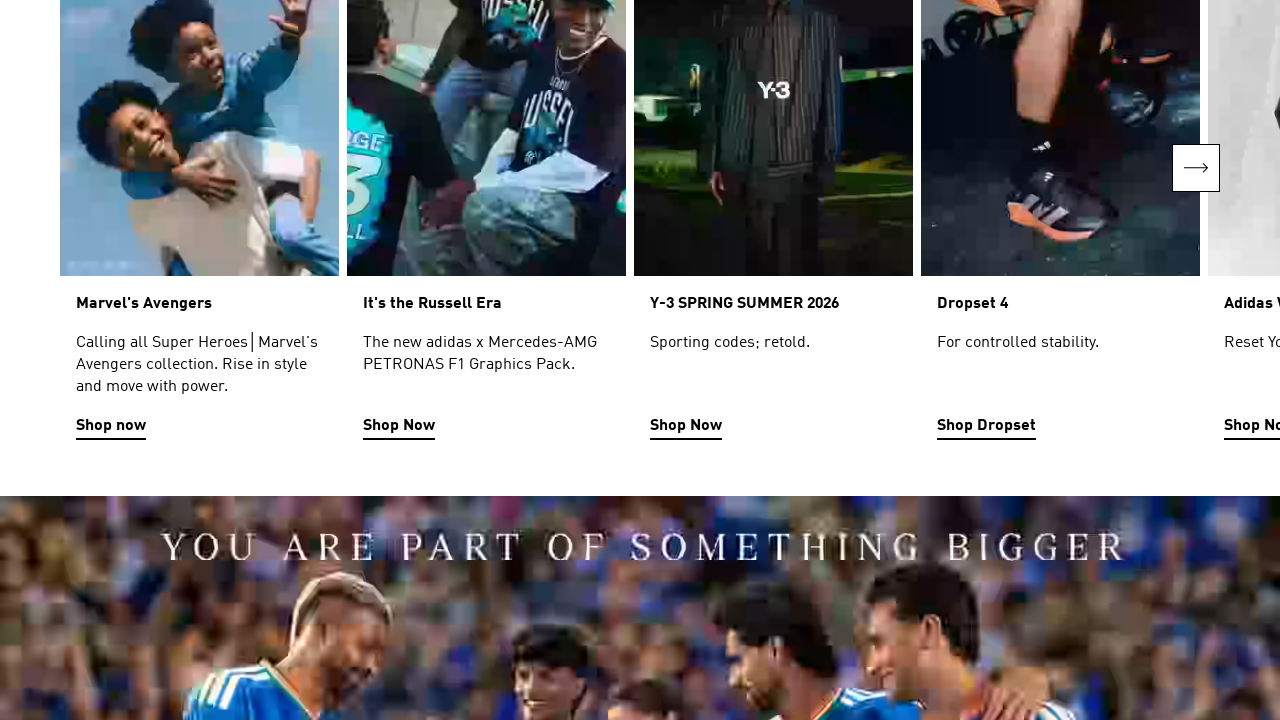

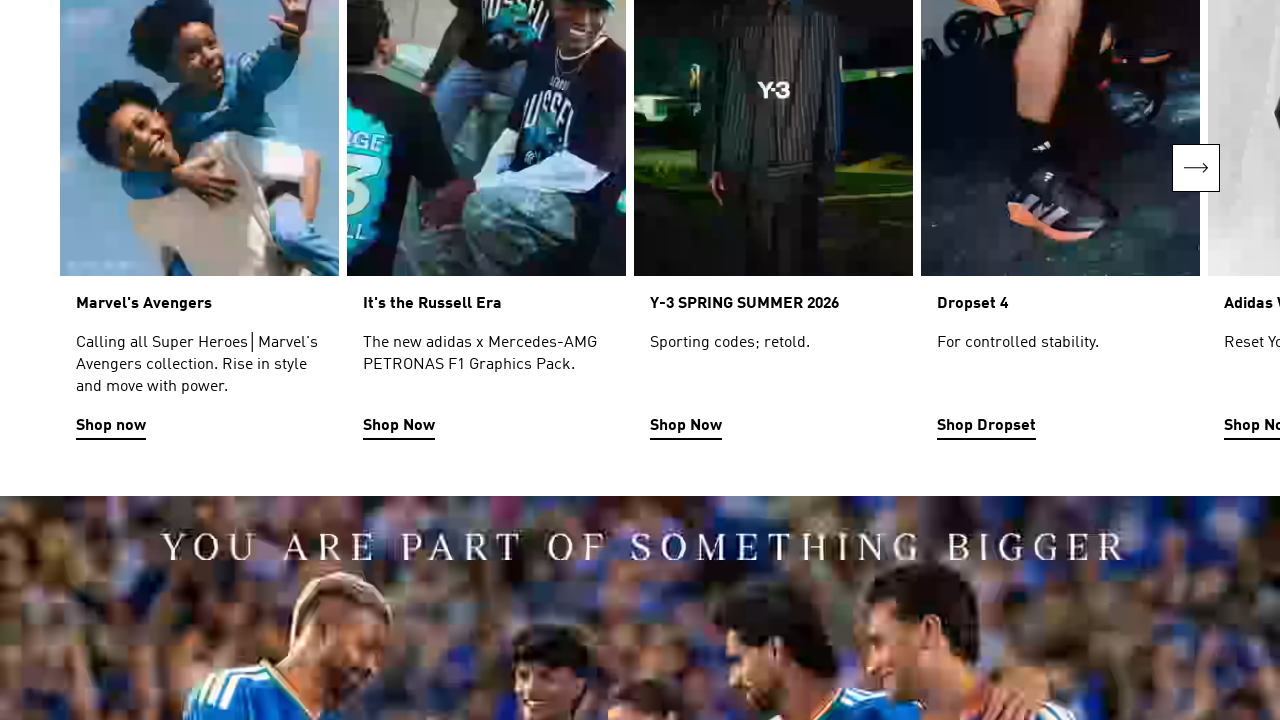